Tests XPath selector functionality by filling various form fields including username, security question, API settings, email, and custom fields using different XPath locator strategies

Starting URL: https://syntaxprojects.com/Xpath.php

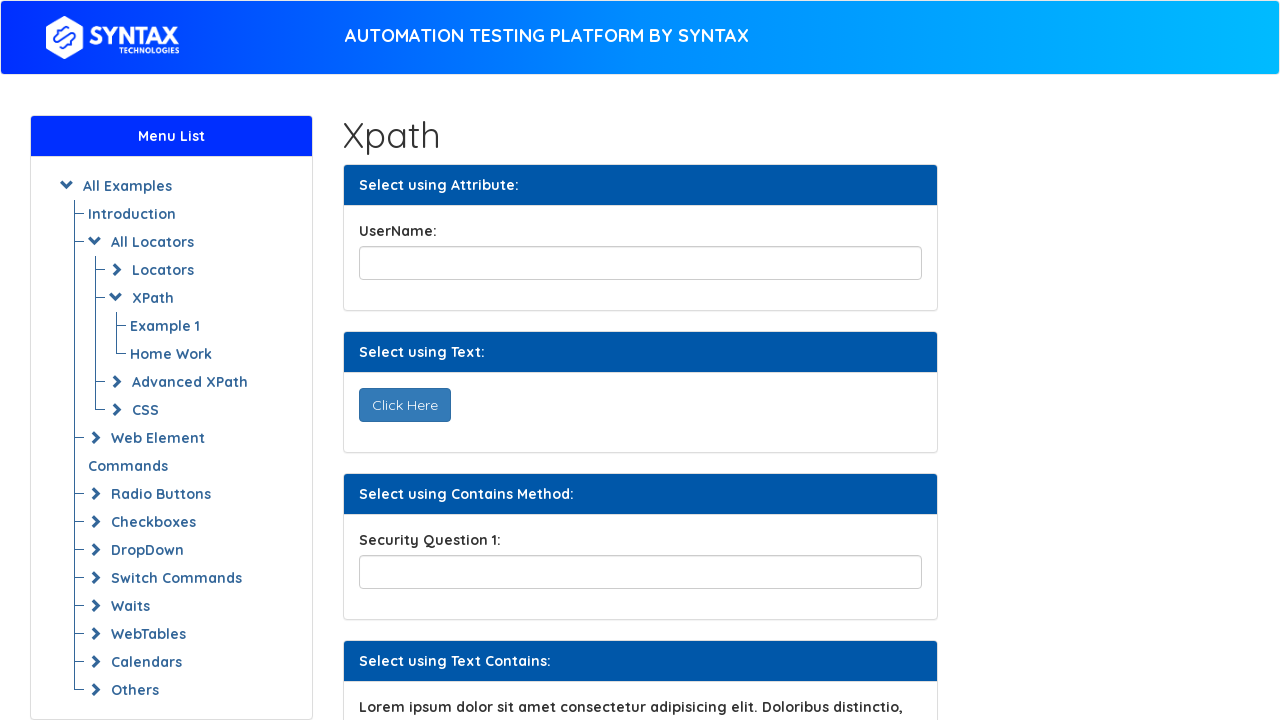

Filled username field with 'abracadabra' using XPath on //input[@id='title']
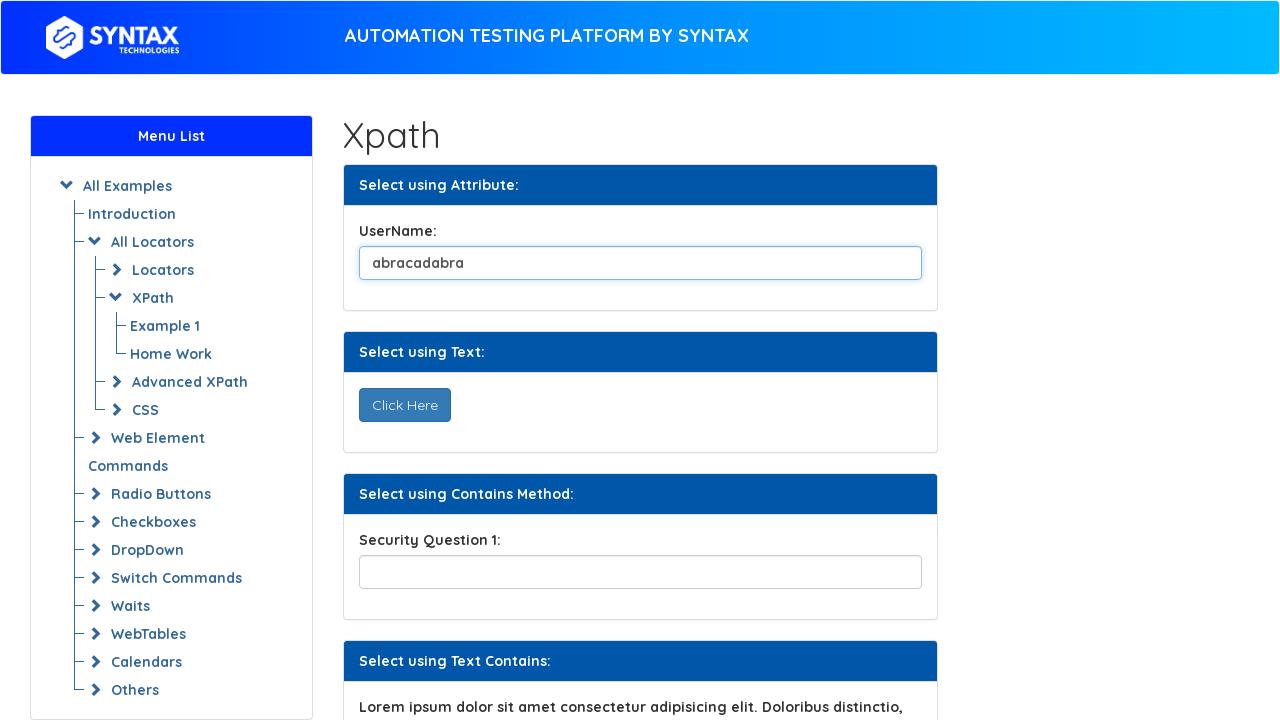

Clicked 'Click Here' button at (404, 405) on xpath=//button[text()='Click Here']
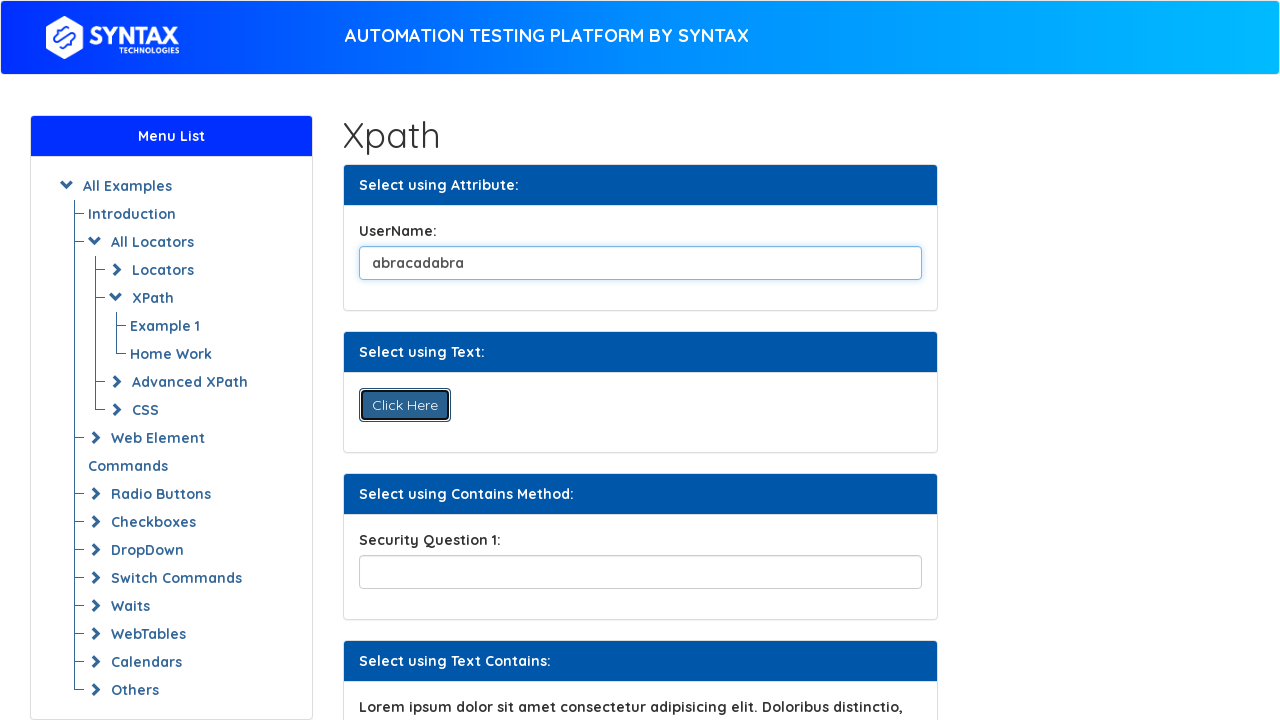

Filled security question field with 'is ali from batch14?' using contains XPath on //input[contains(@name,'securityPartial')]
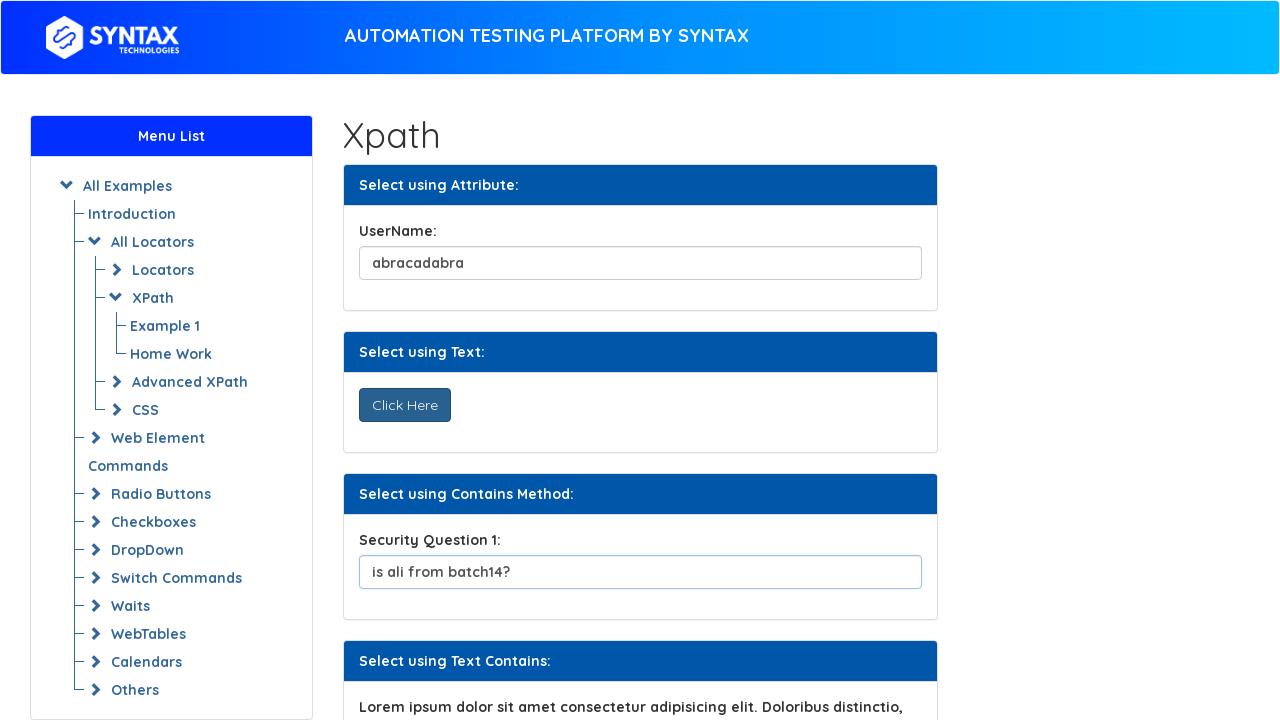

Verified label containing 'ipsum' exists on page
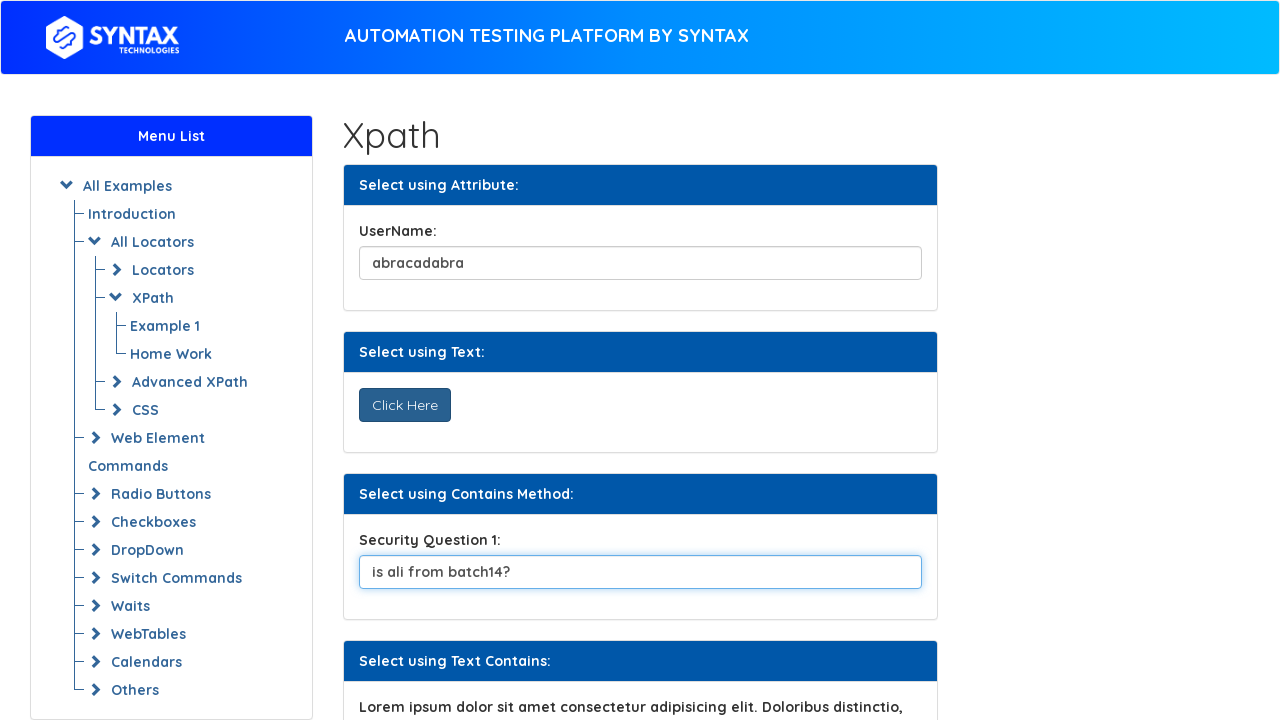

Filled API settings field with 'abracadraa 12344' using starts-with XPath on //input[starts-with(@id,'apiSettings')]
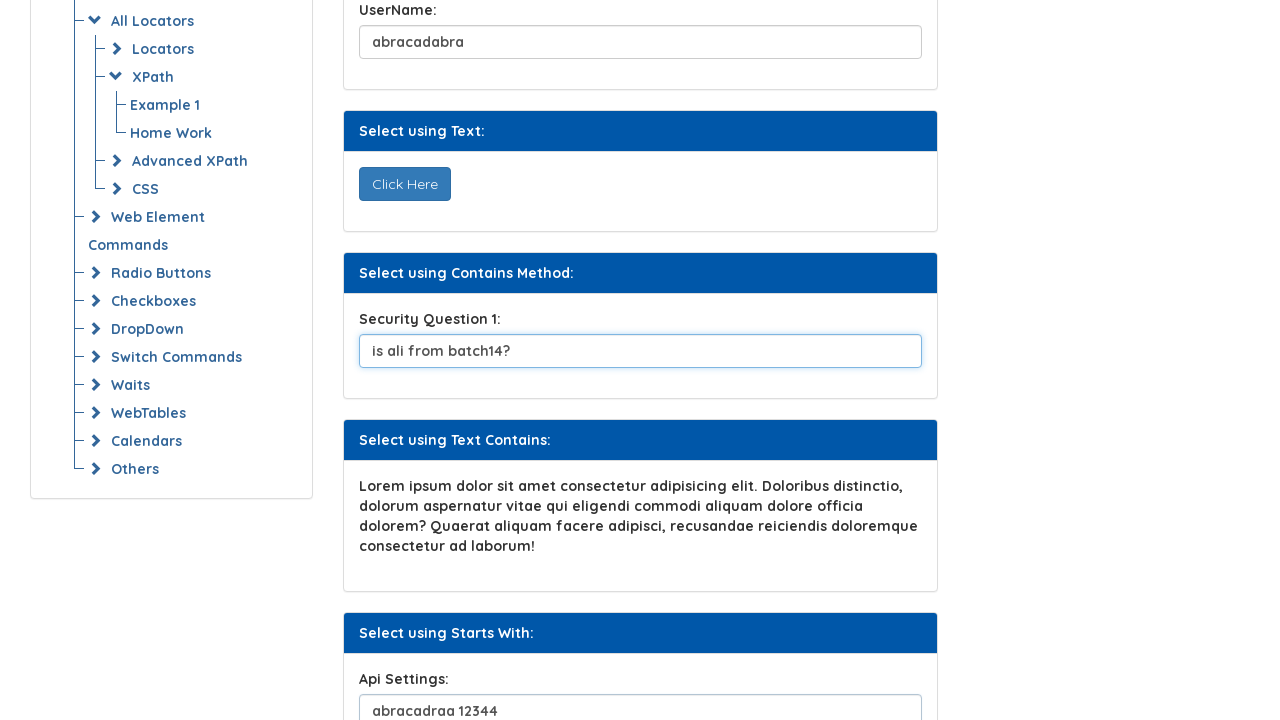

Filled email field (second element) with 'testuser@gmail.com' using indexed XPath on (//input[@class='form-control backup'])[2]
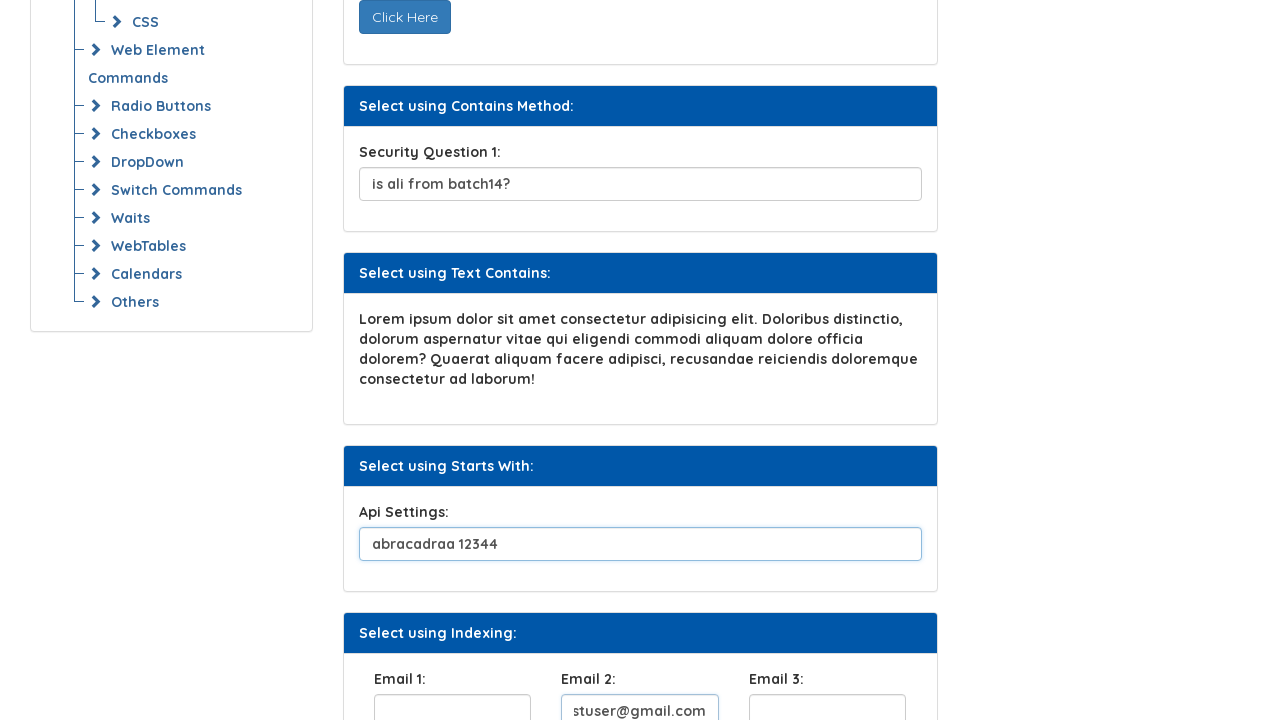

Filled custom field with 'hello i am here' using combined XPath conditions on //input[@data-detail='two' and @name='customField']
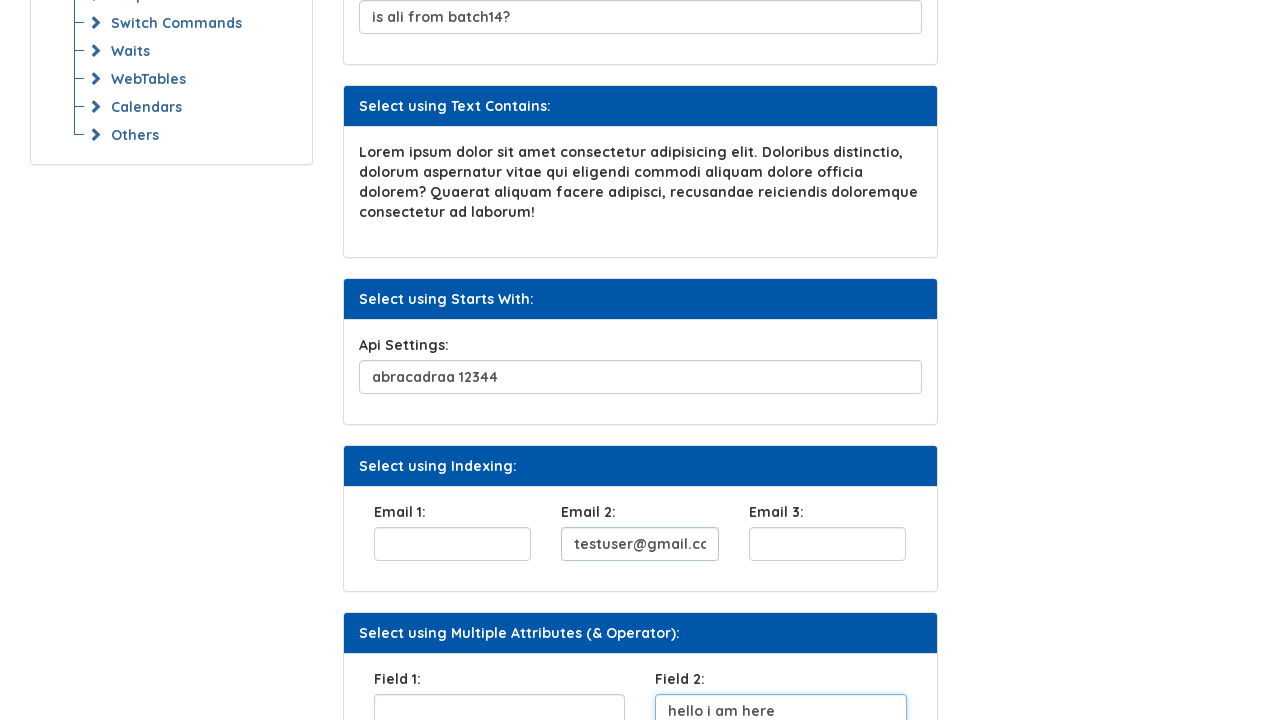

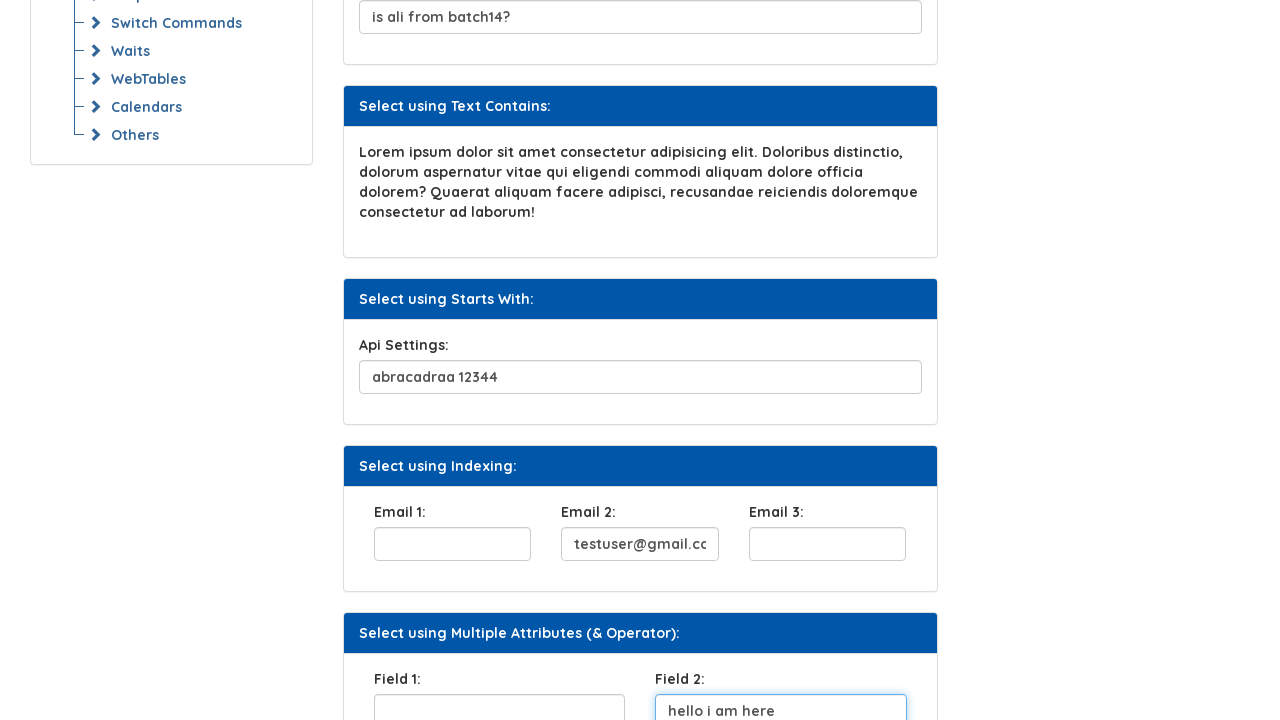